Clicks Selenium Test Papers section and right-clicks on Day 6 Tasks link

Starting URL: http://greenstech.in/selenium-course-content.html

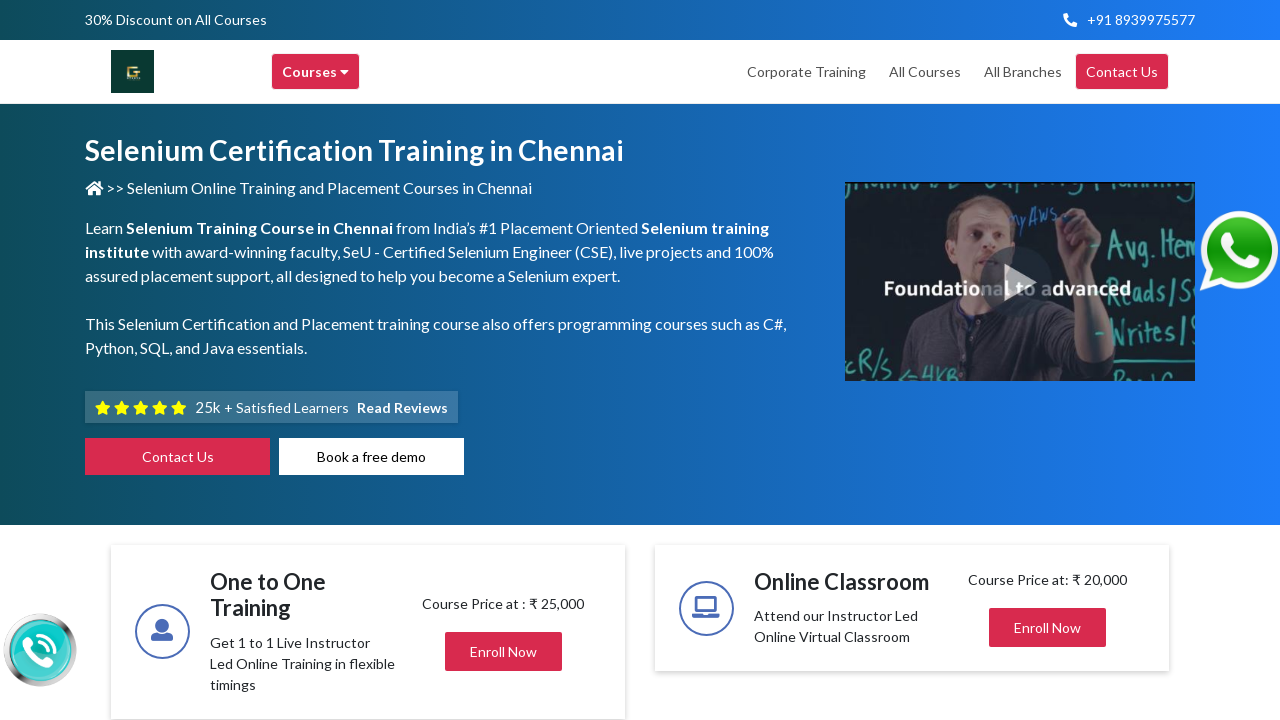

Clicked Selenium Test Papers section at (1048, 360) on div#heading303
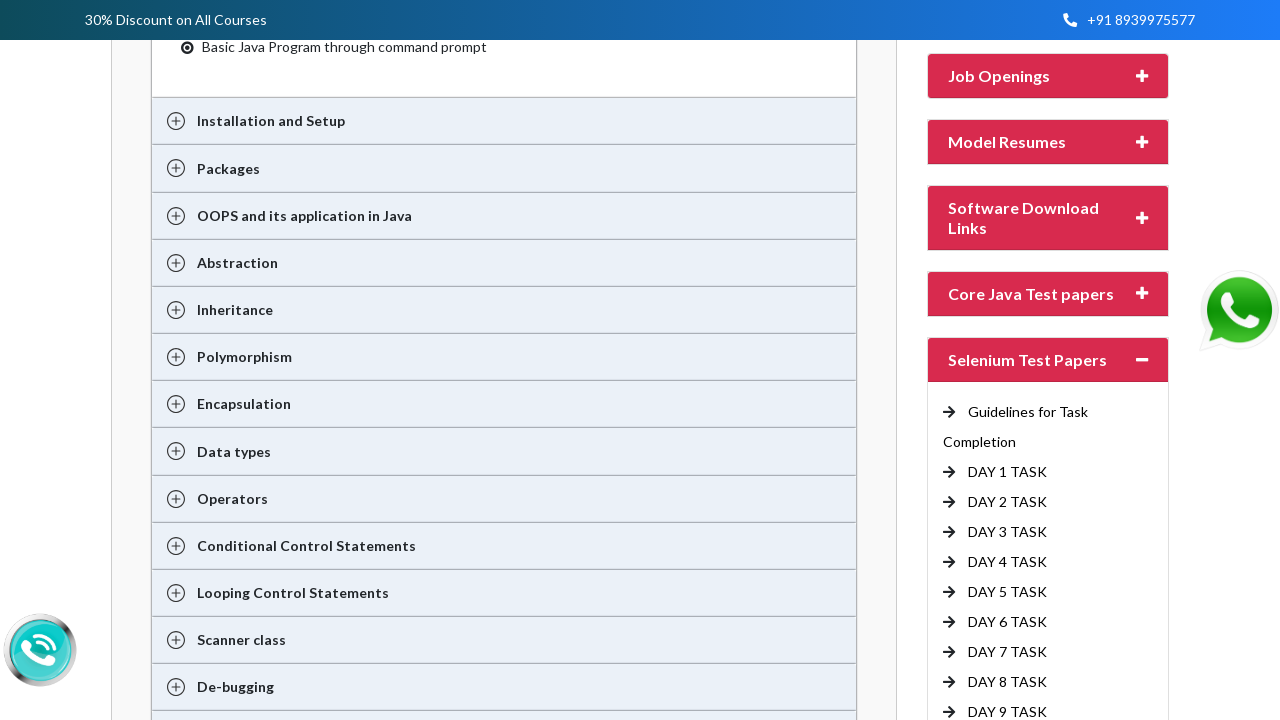

Right-clicked on Day 6 Tasks link at (1008, 622) on a:has-text('DAY 6 TASK')
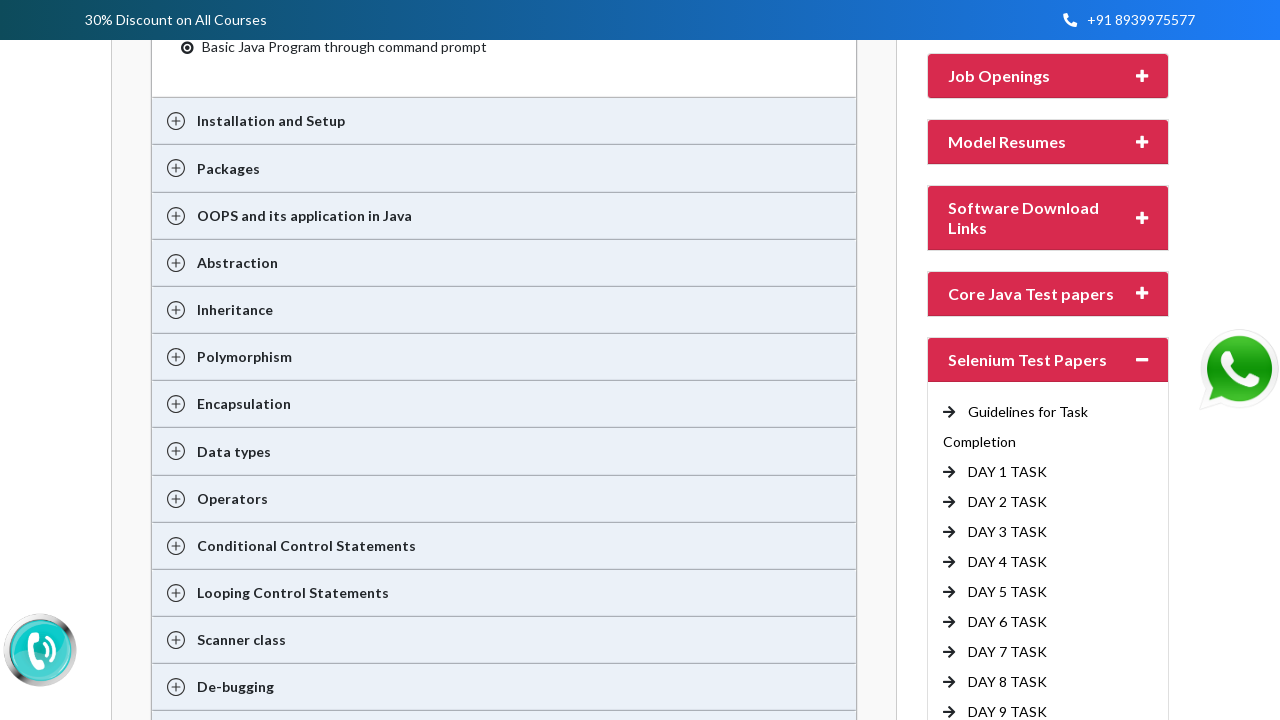

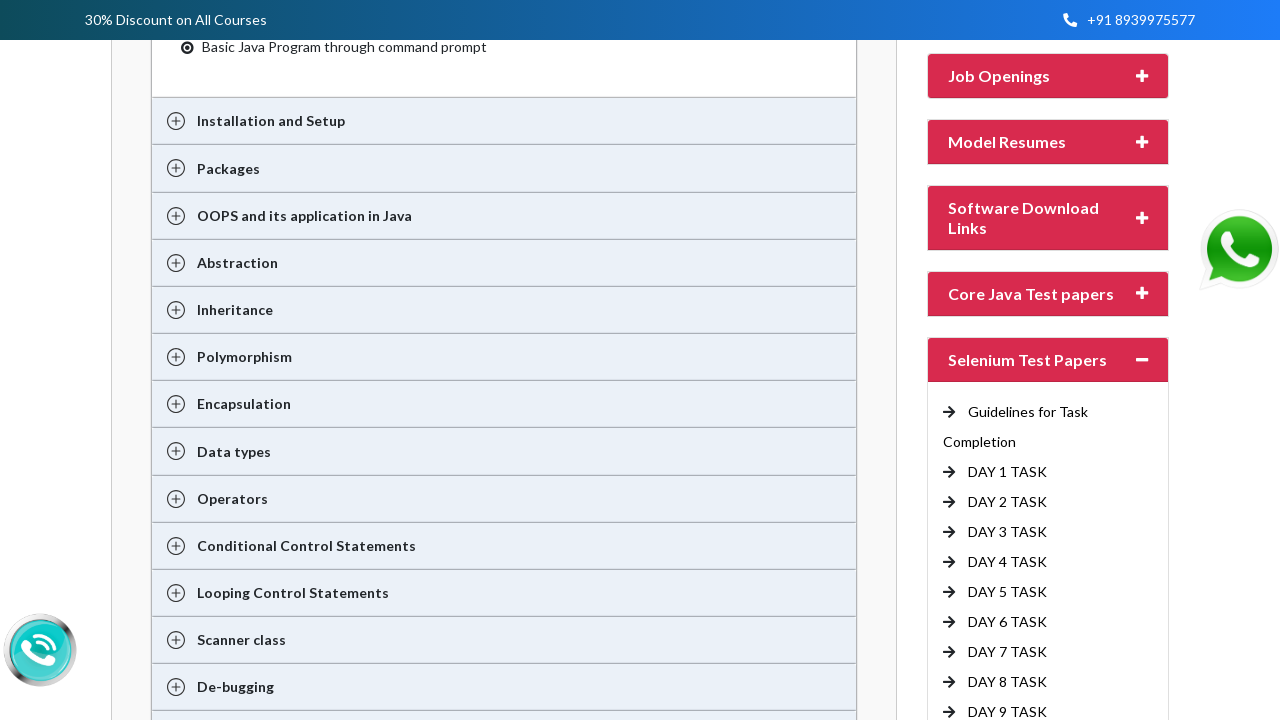